Navigates to About Us page and verifies the "Join us as a consultant" card is displayed

Starting URL: https://famcare.app

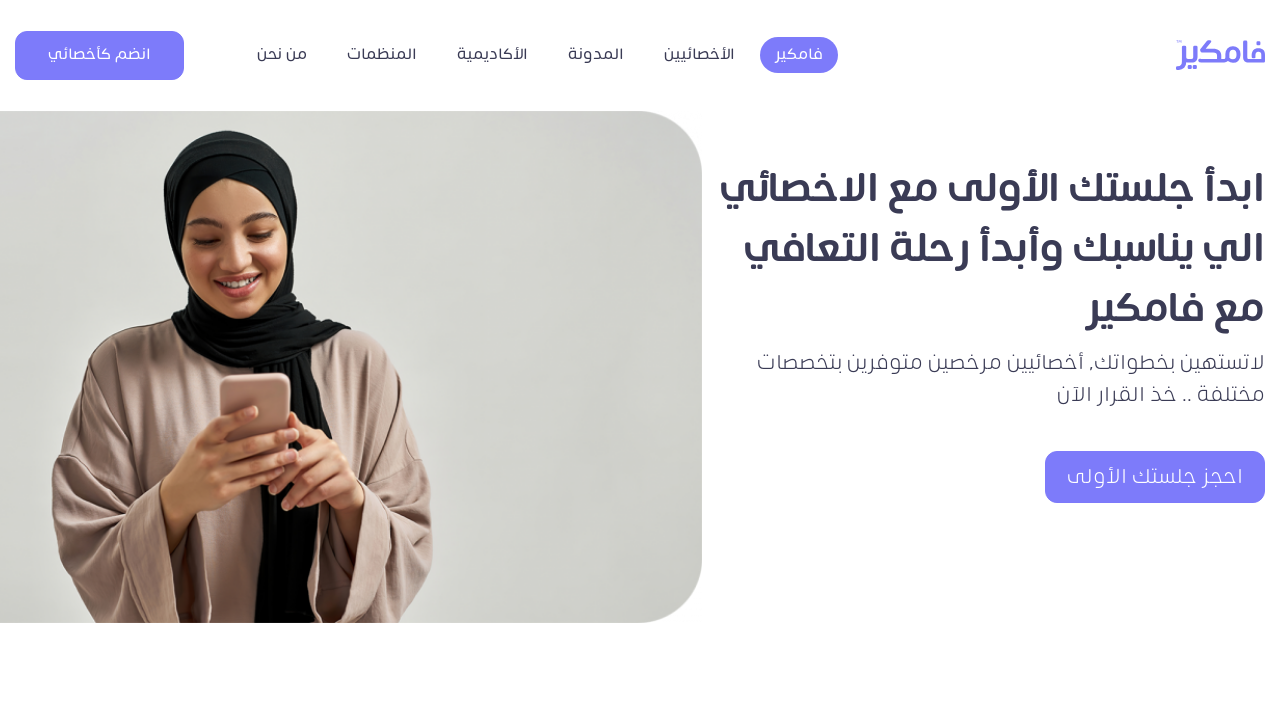

Clicked the 'About Us' button to navigate at (282, 55) on xpath=//*[@title = 'من نحن']
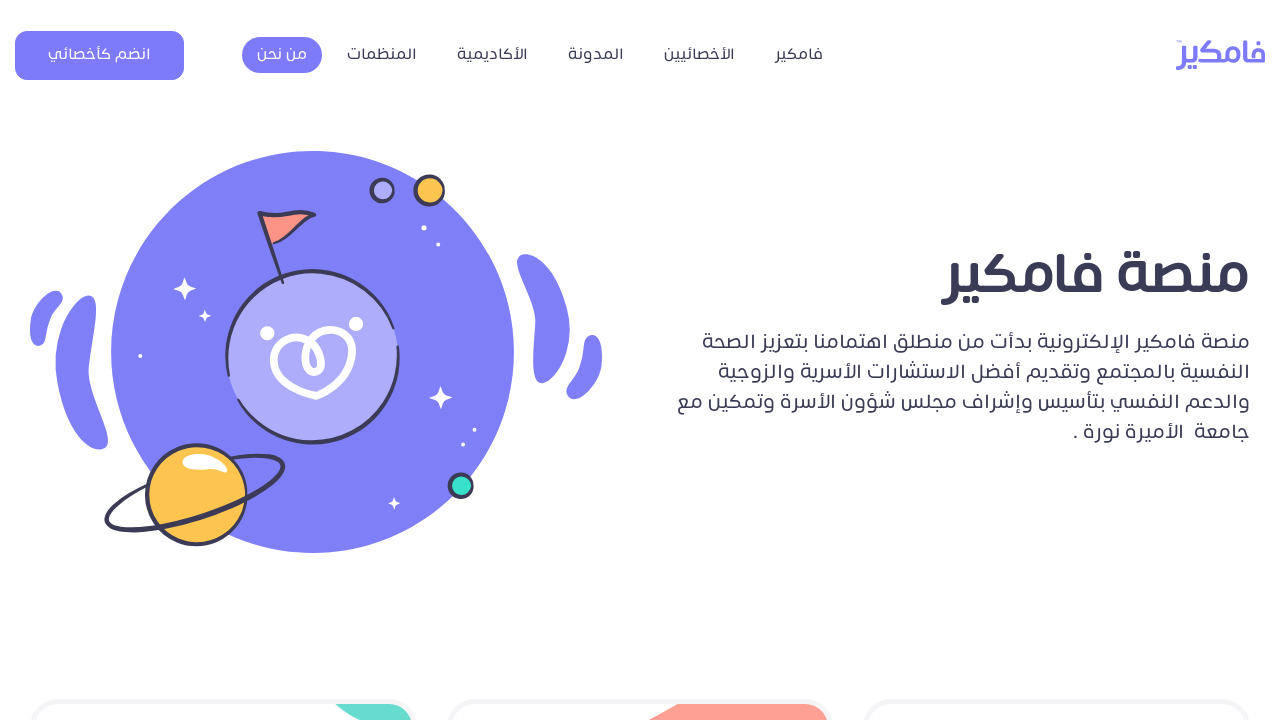

Verified the 'Join us as a consultant' card is displayed
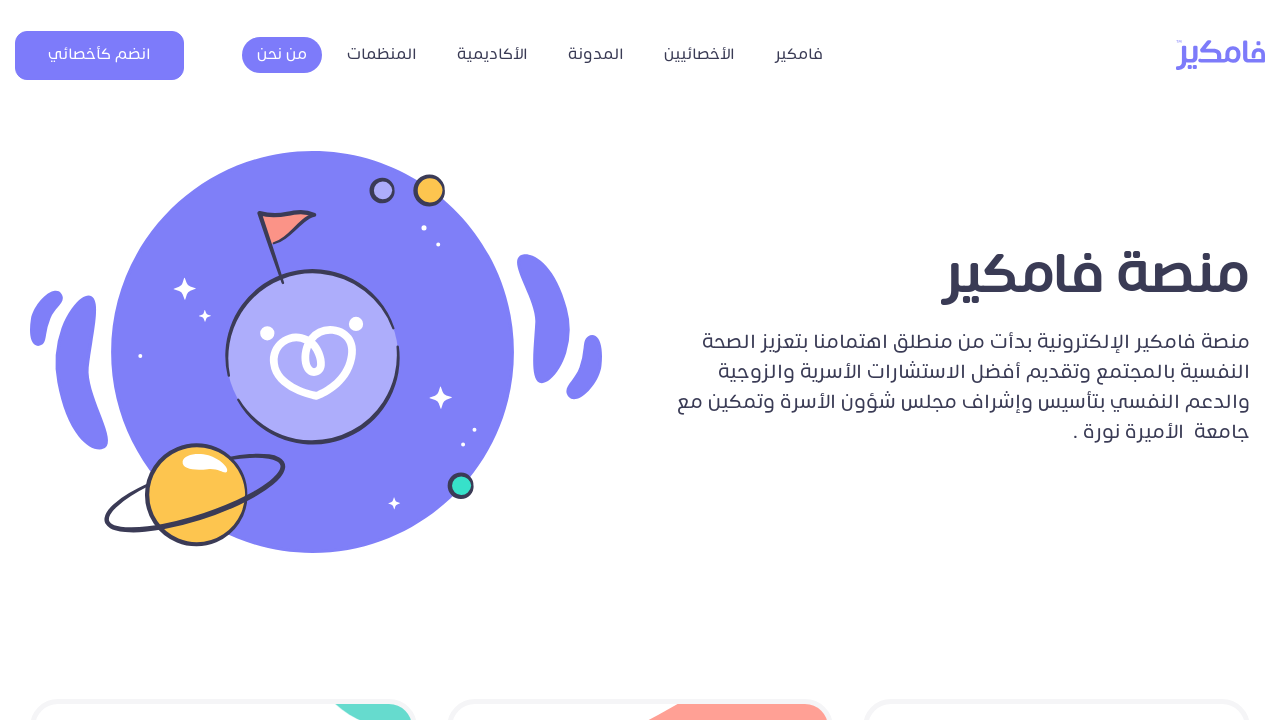

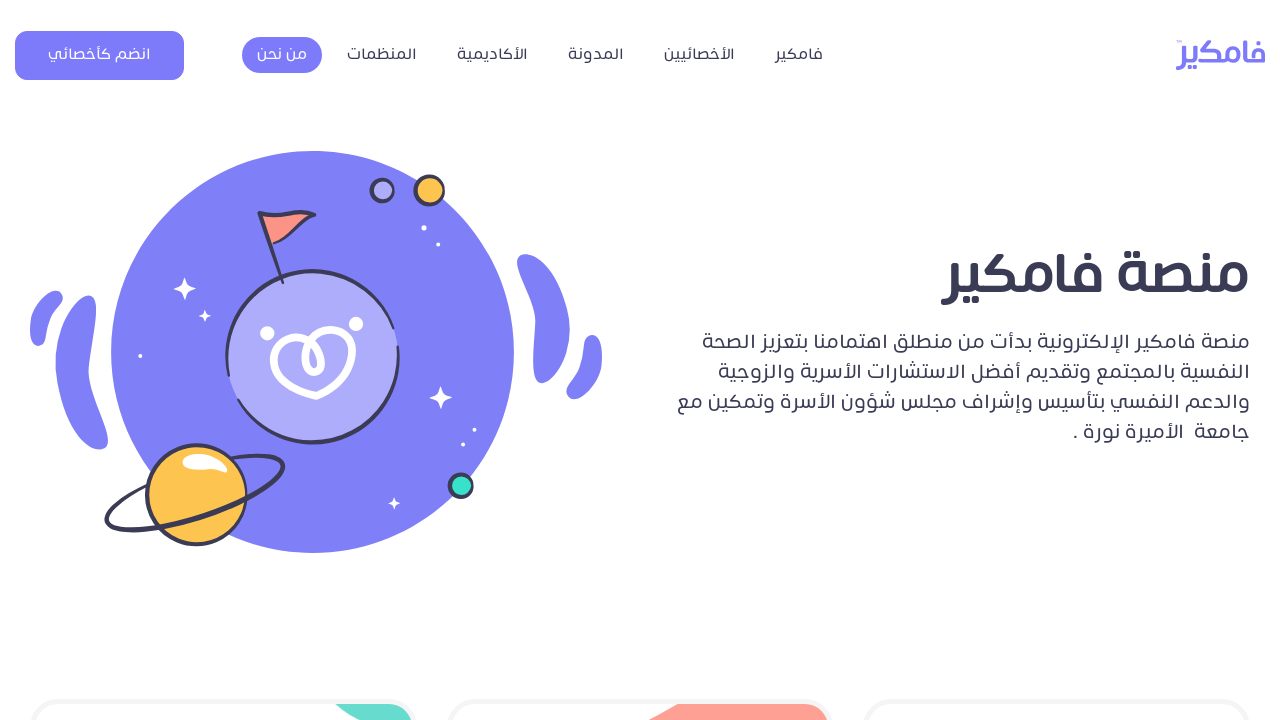